Tests sorting the Due column using semantic class selectors on the second table with better markup

Starting URL: http://the-internet.herokuapp.com/tables

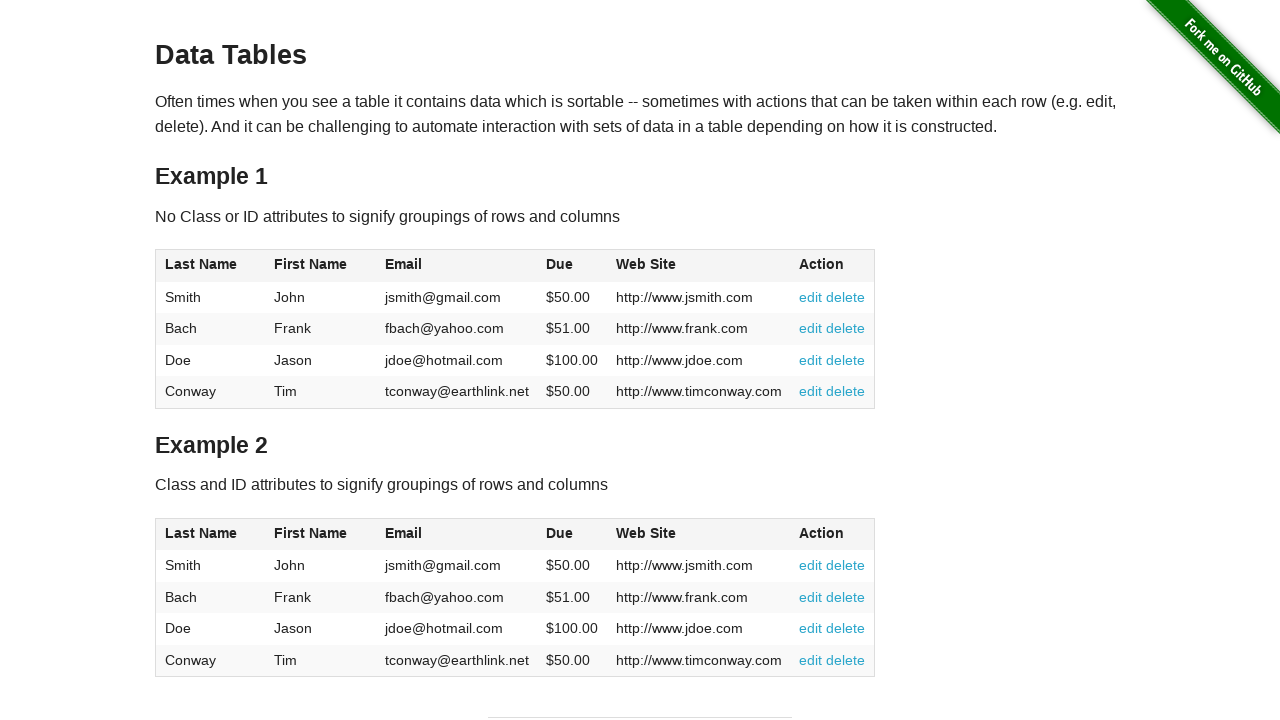

Clicked the Due column header on the second table using semantic class selector at (560, 533) on #table2 thead .dues
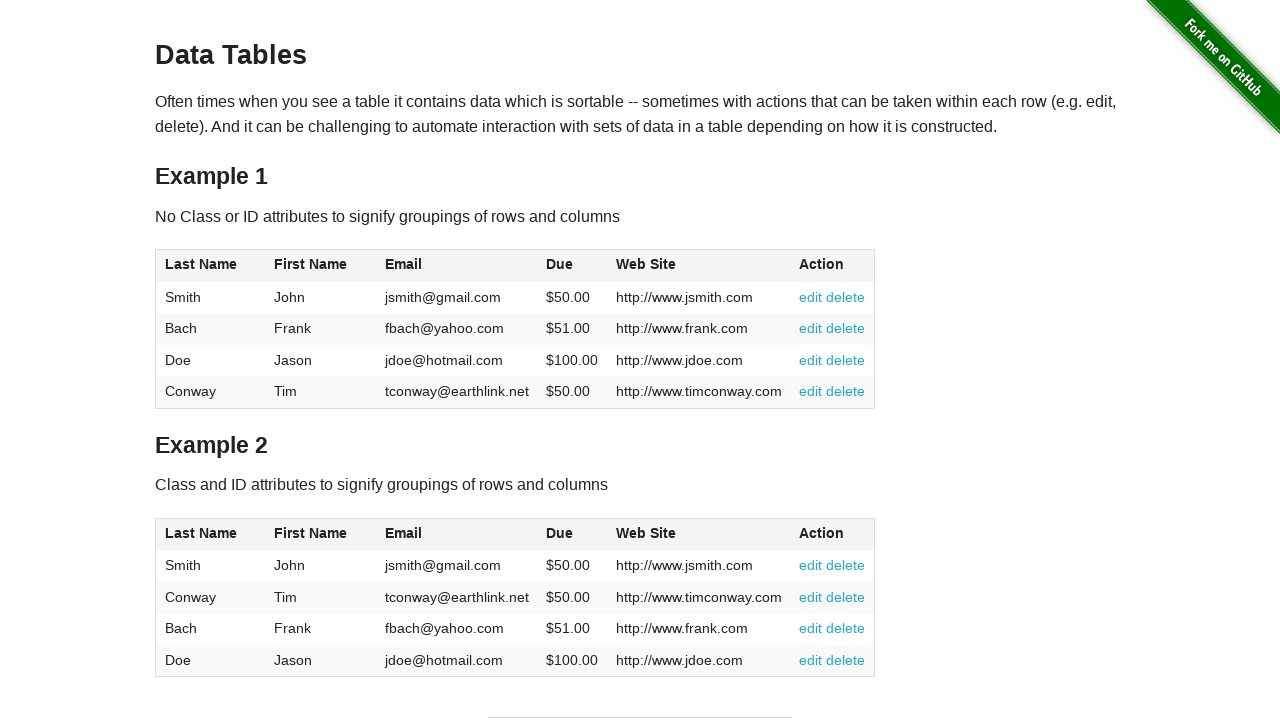

Verified Due column cells are present in the second table
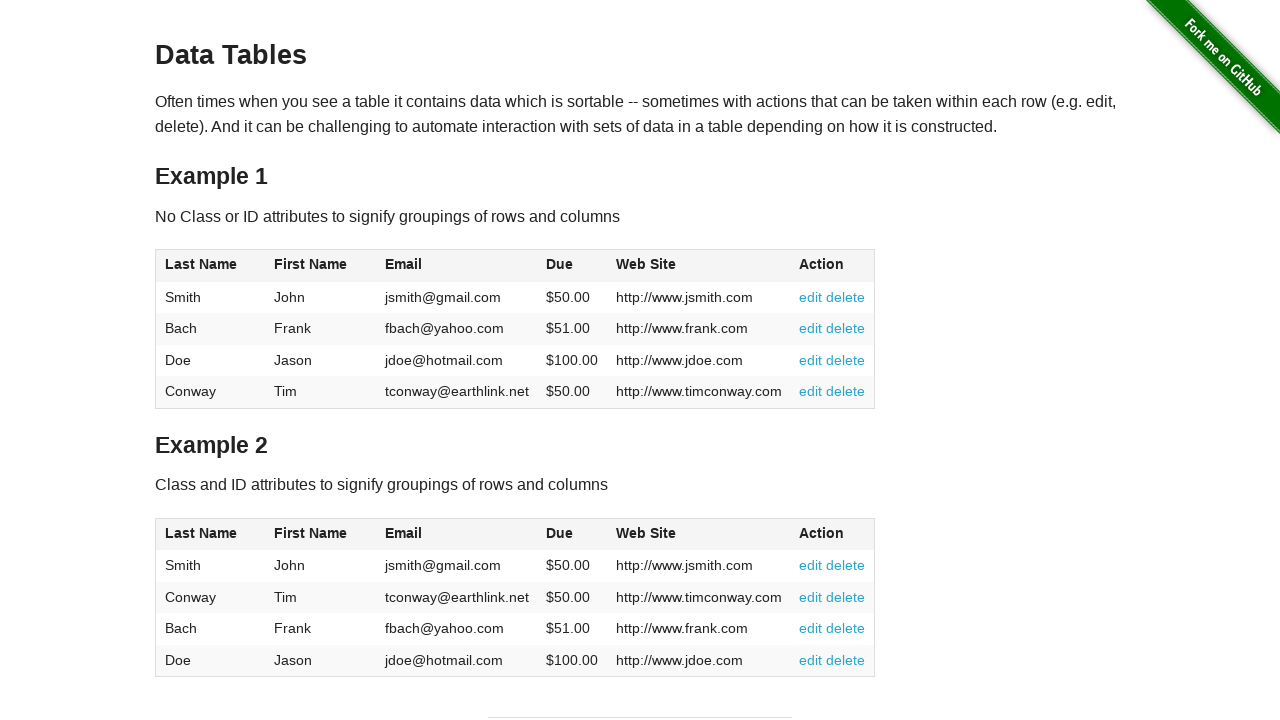

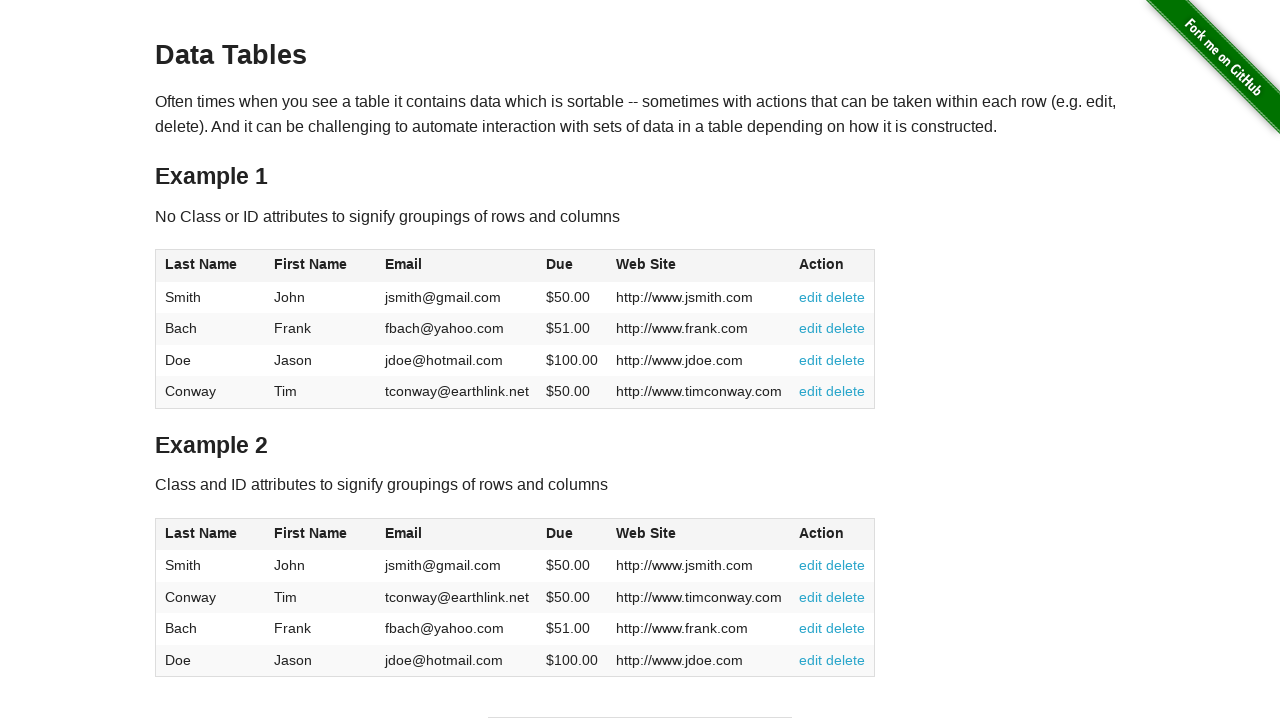